Tests drag and drop functionality by dragging one column to another position

Starting URL: https://the-internet.herokuapp.com/

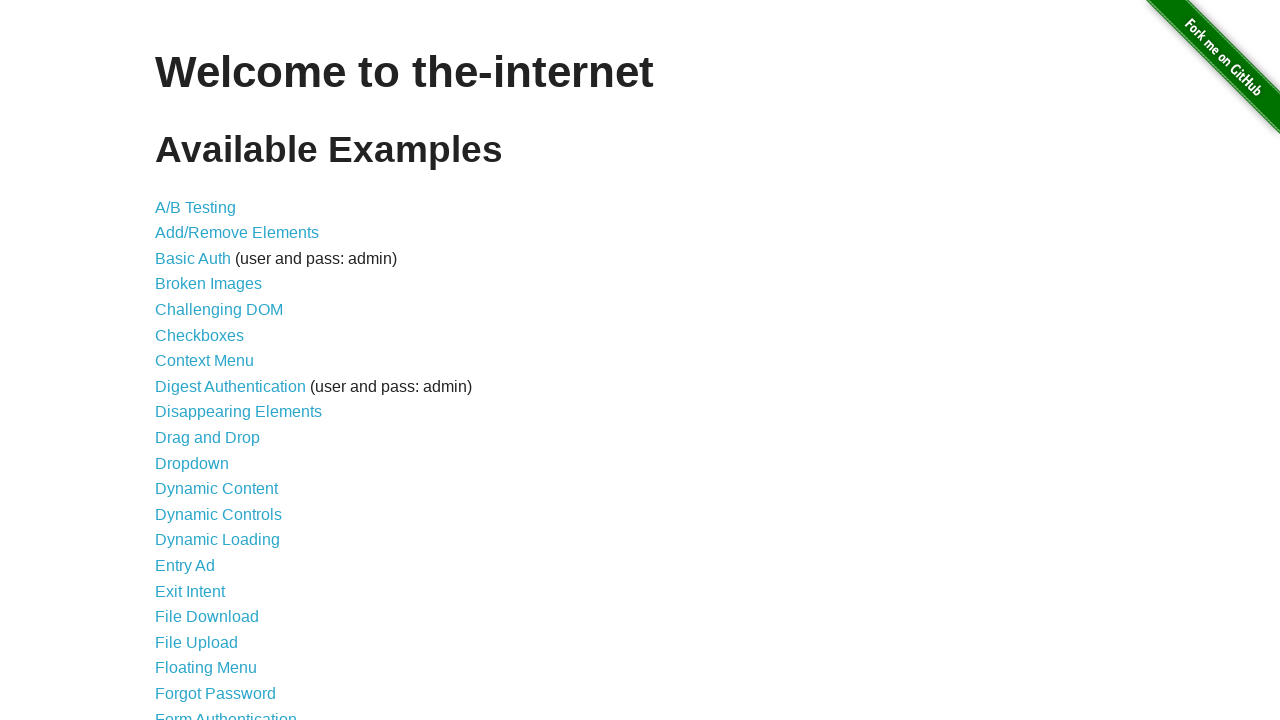

Clicked on Drag and Drop link at (208, 438) on a[href="/drag_and_drop"]
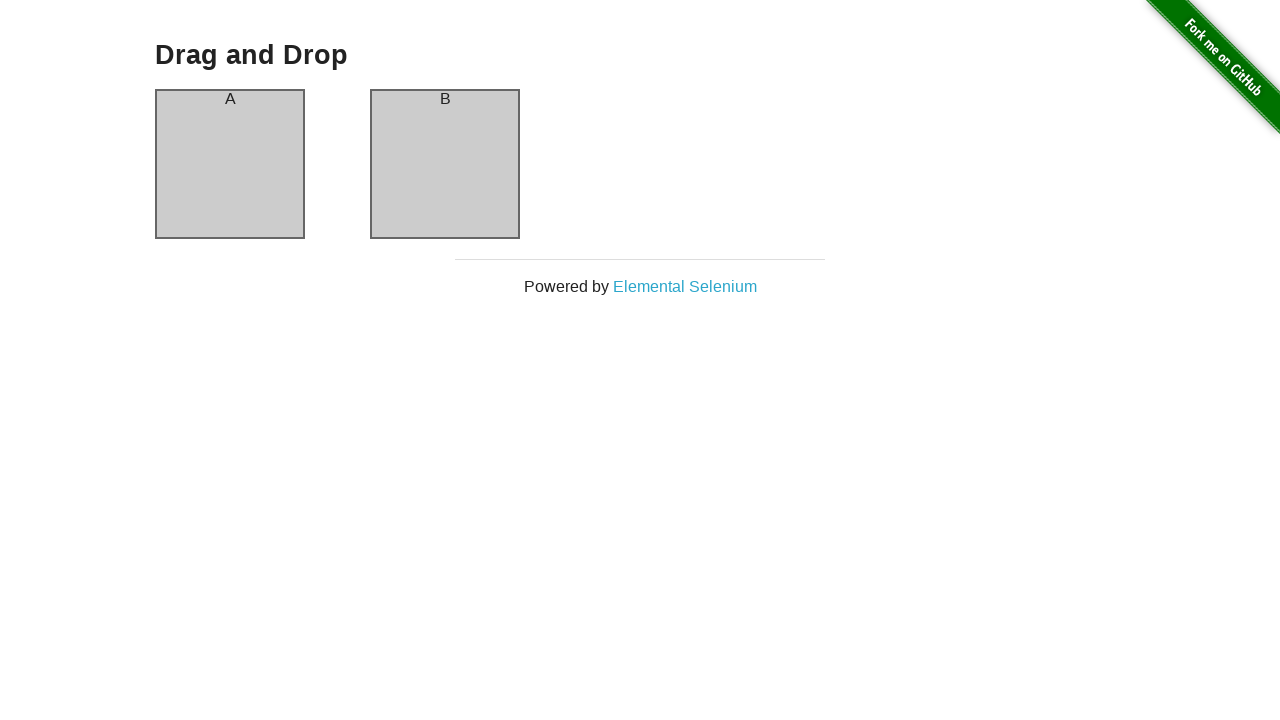

Dragged column B to column A position at (230, 164)
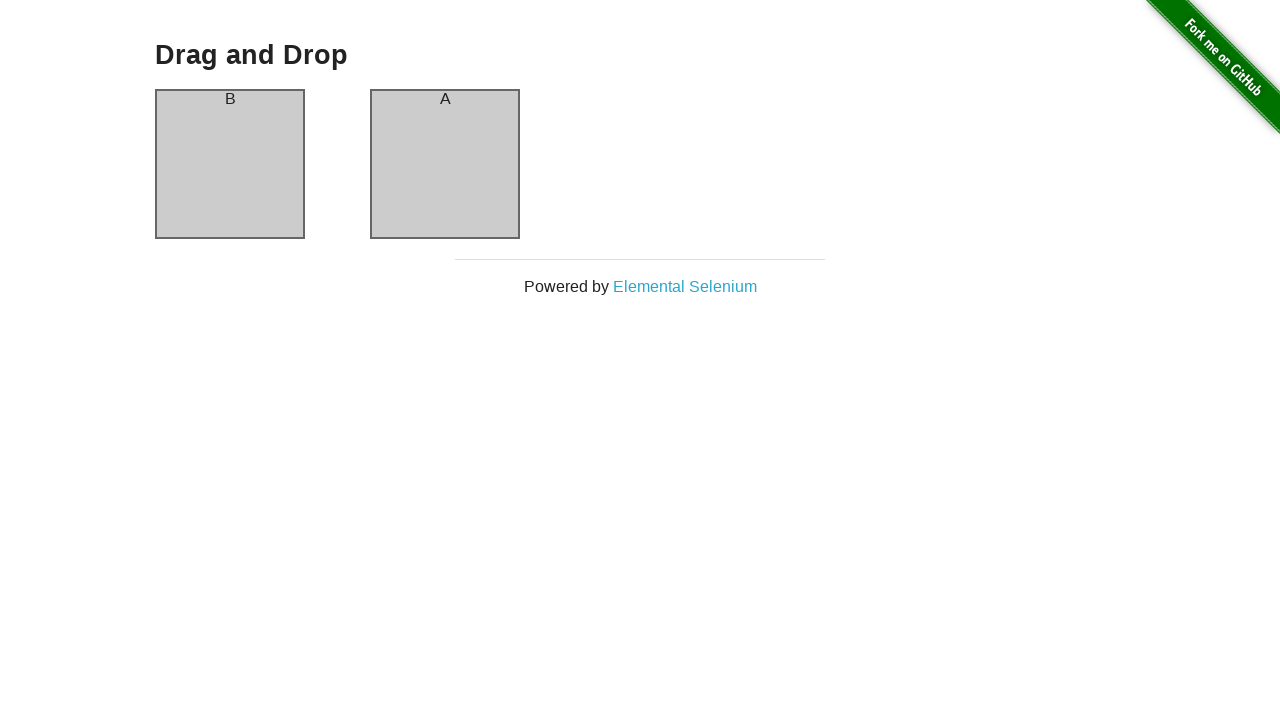

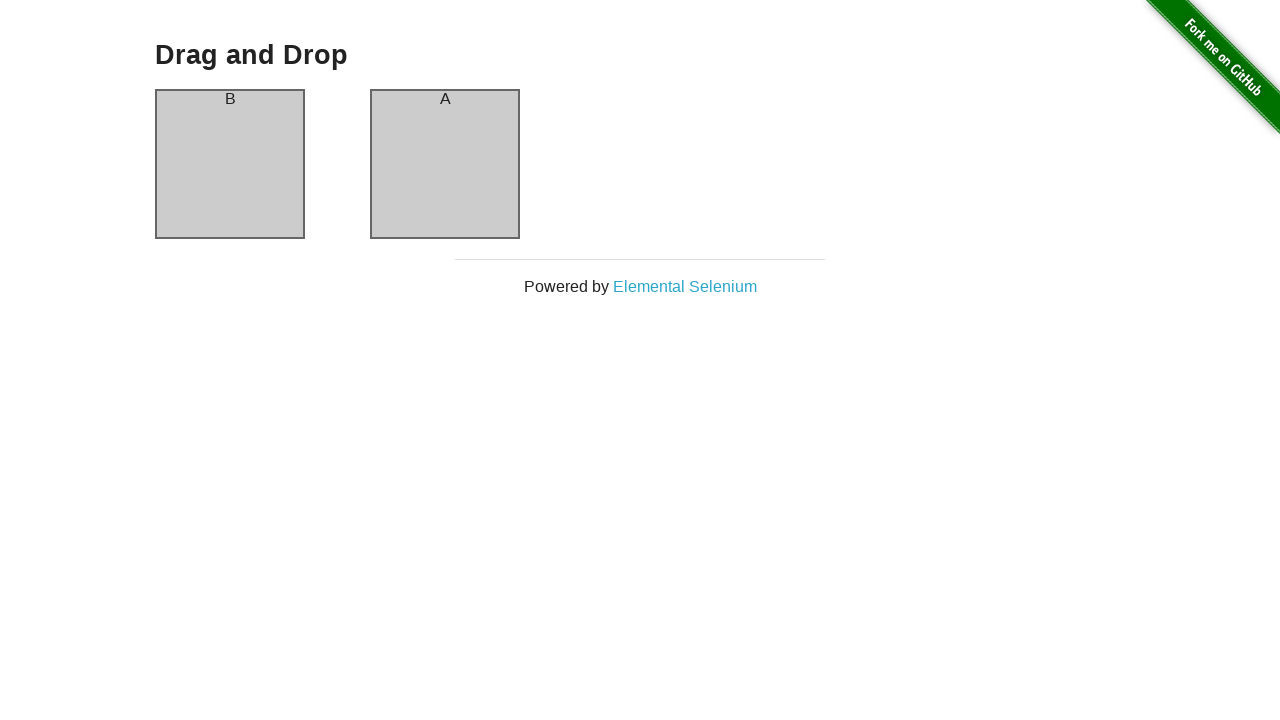